Tests dropdown selection functionality by selecting values from a country dropdown using three different methods: by index, by value, and by visible text

Starting URL: https://www.orangehrm.com/hris-hr-software-demo/

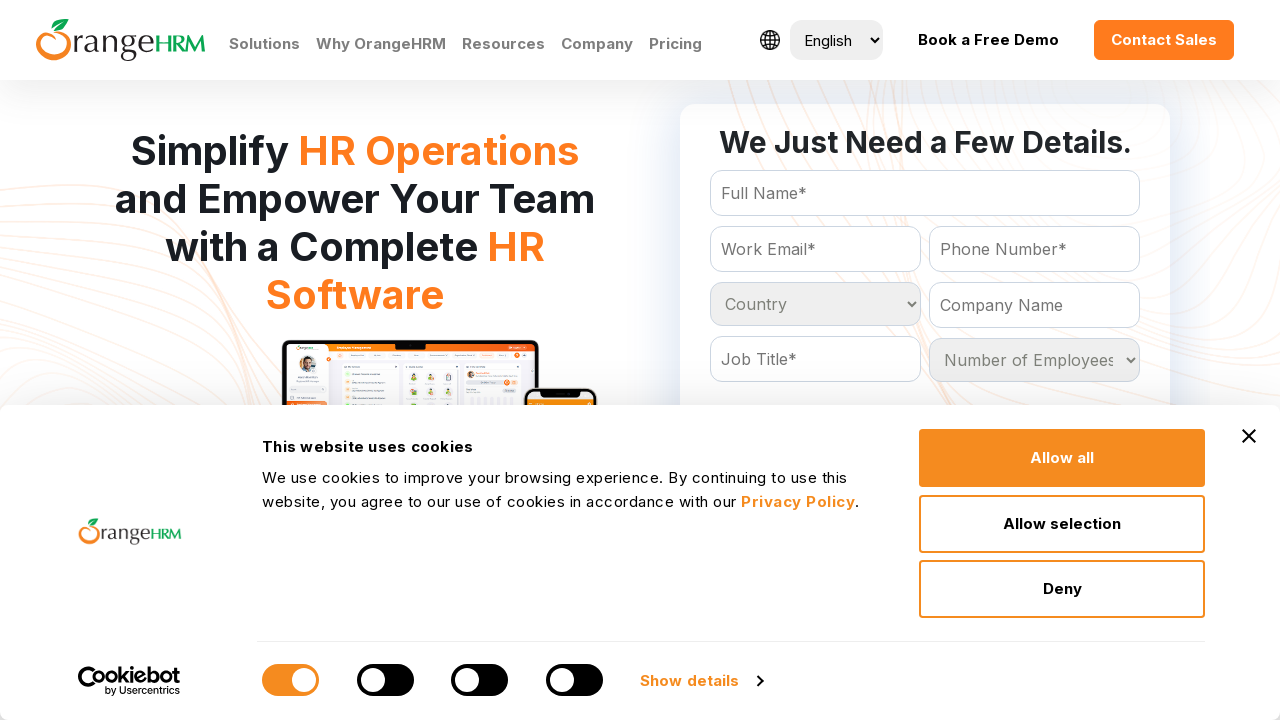

Selected country from dropdown by index 3 on select[name='Country']
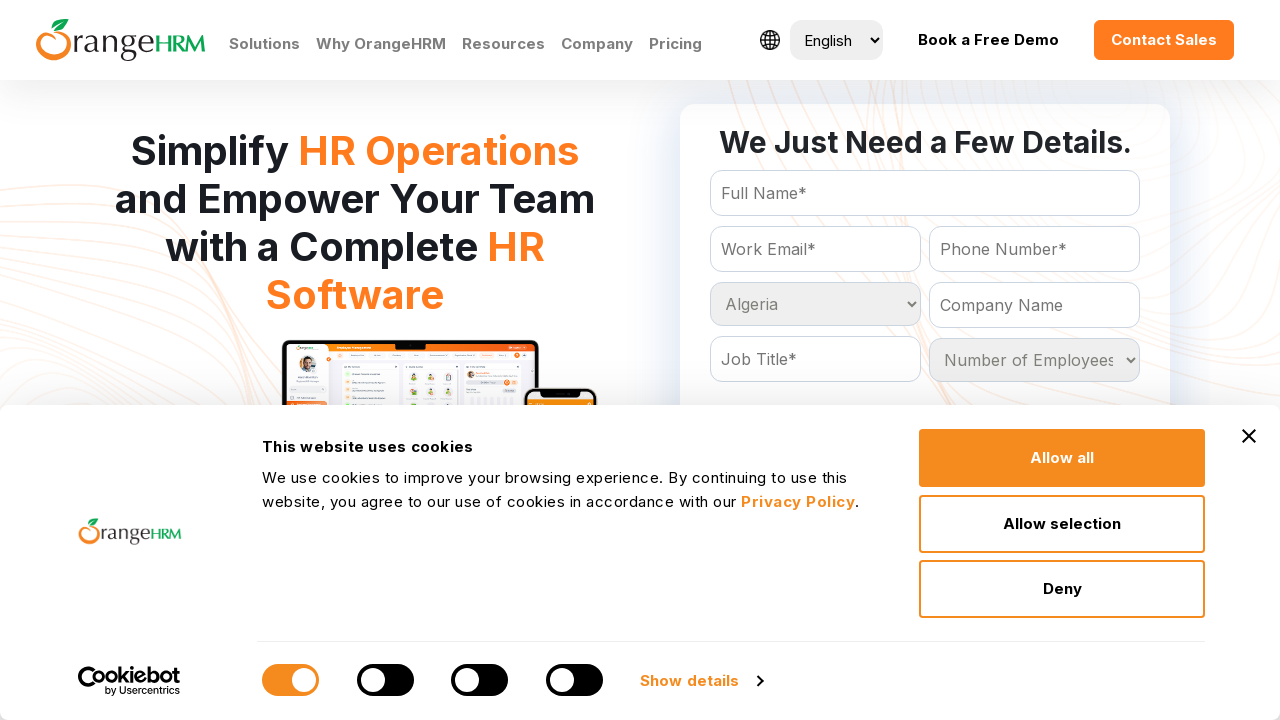

Selected country 'India' from dropdown by value on select[name='Country']
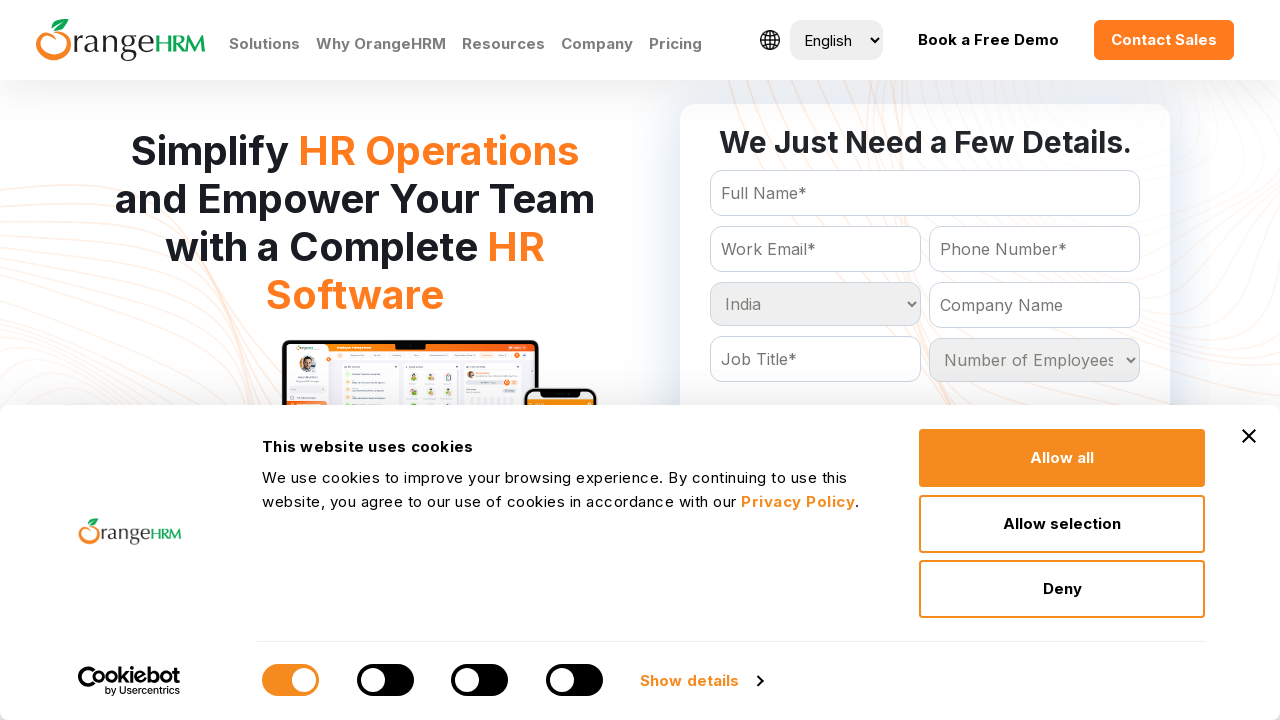

Selected country 'Japan' from dropdown by visible text on select[name='Country']
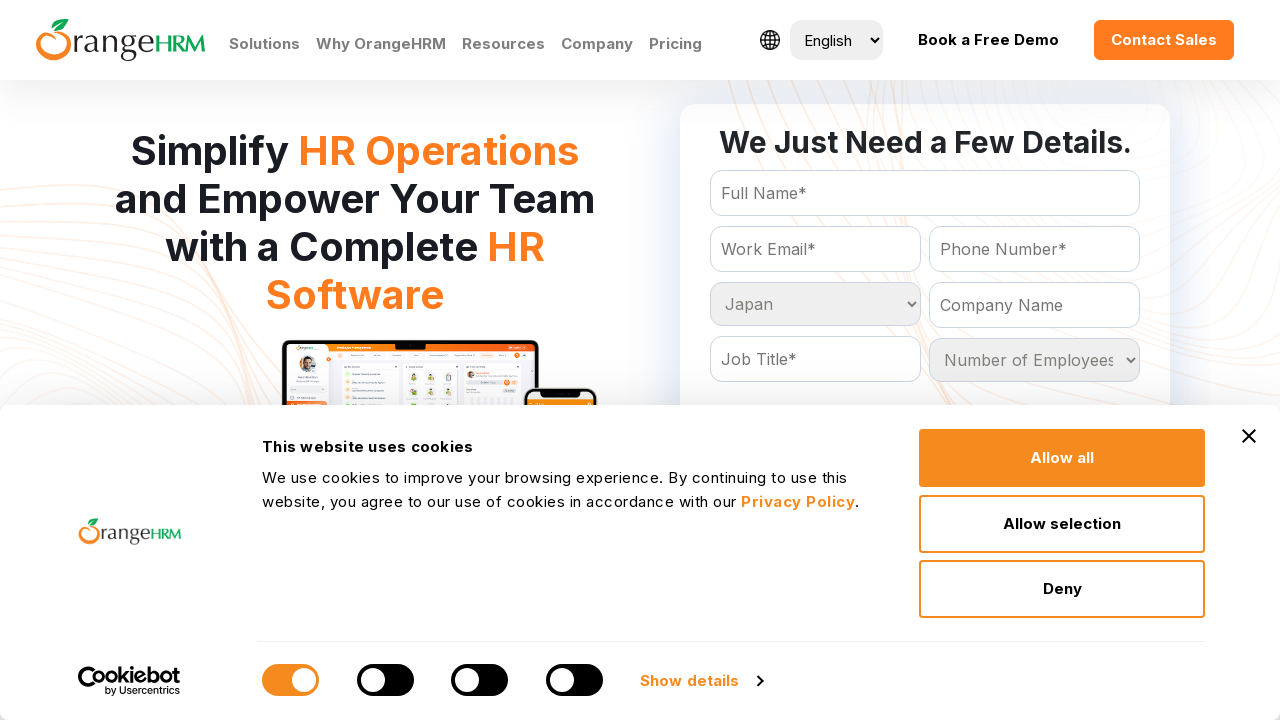

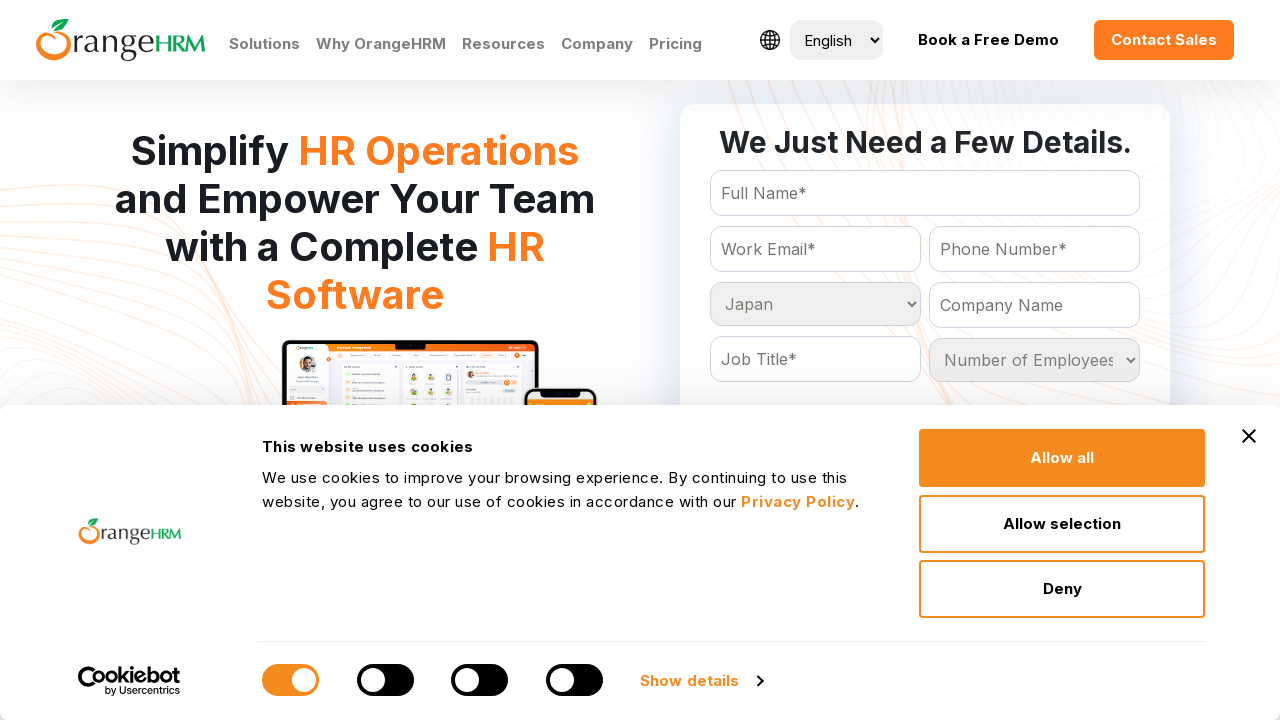